Verifies that the current URL matches the expected login page URL.

Starting URL: https://opensource-demo.orangehrmlive.com/web/index.php/auth/login

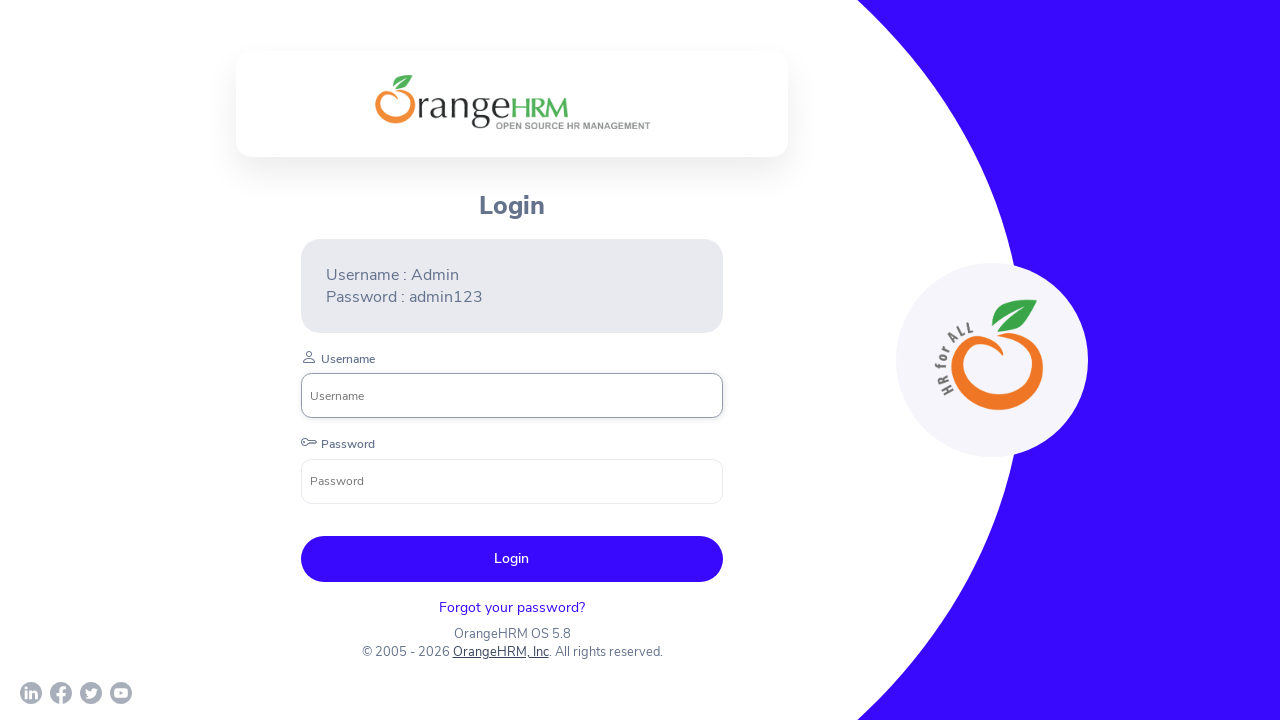

Waited for page to reach domcontentloaded state
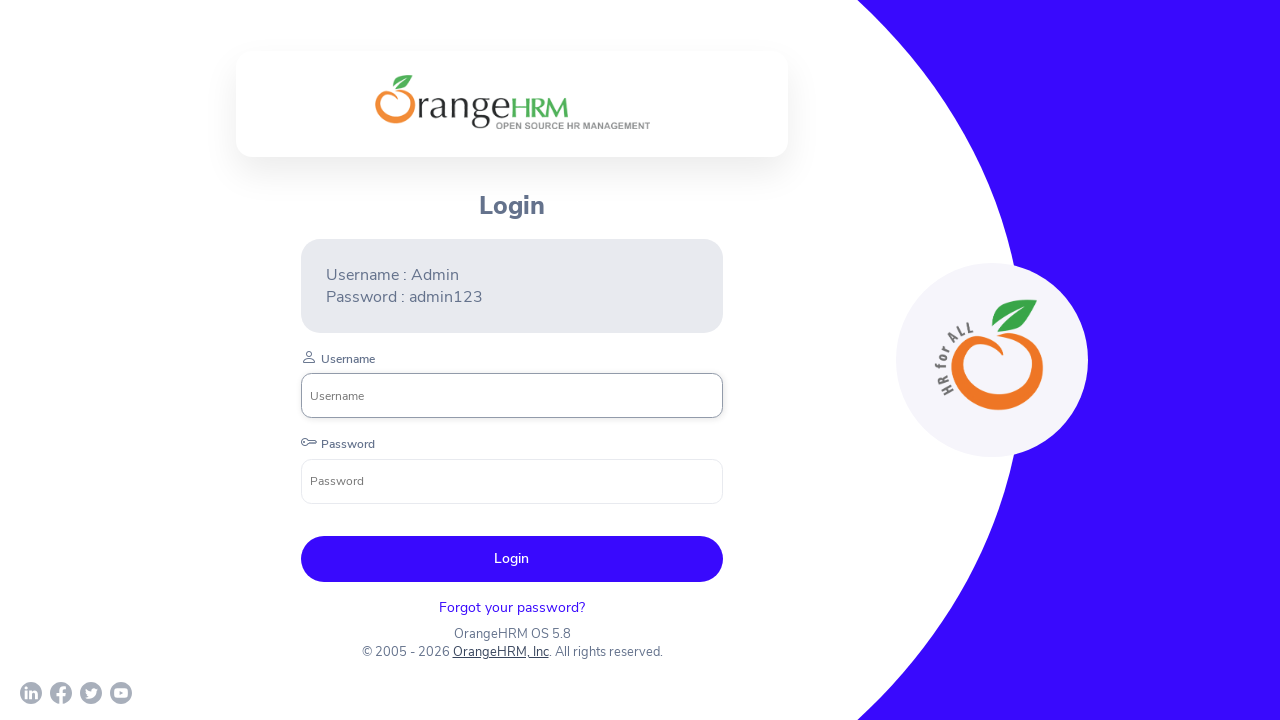

Verified current URL matches expected login page URL
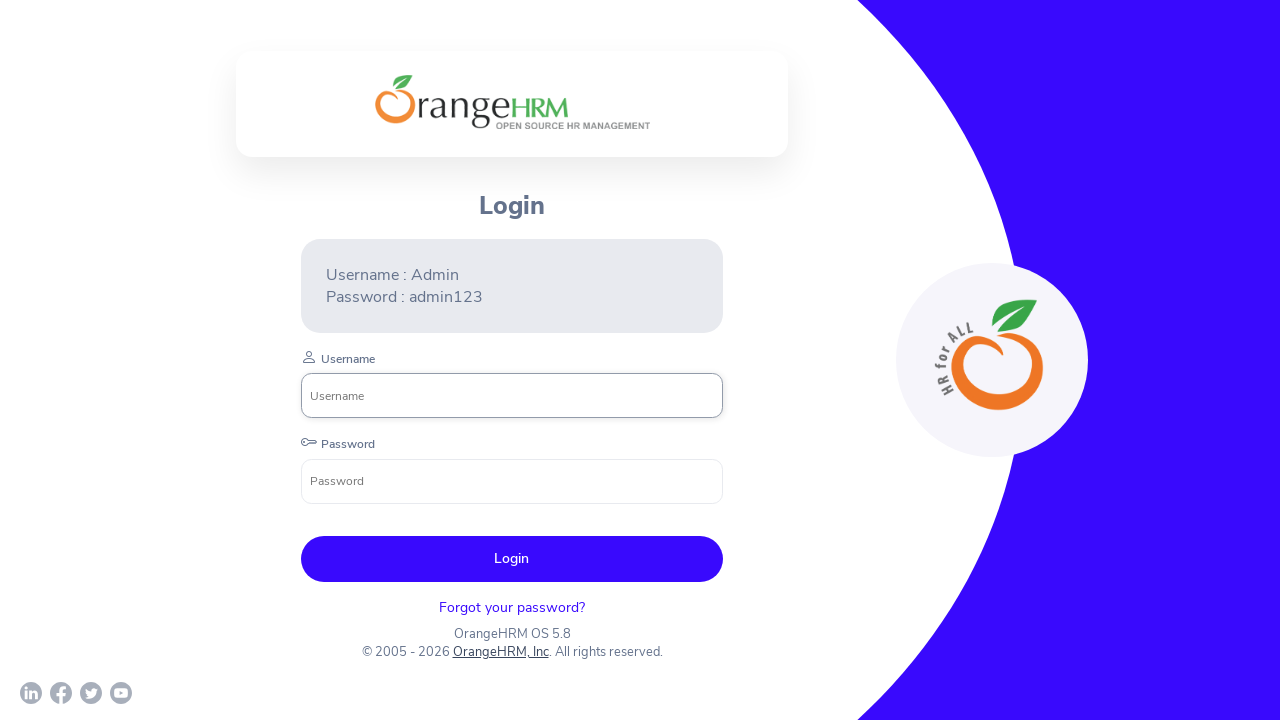

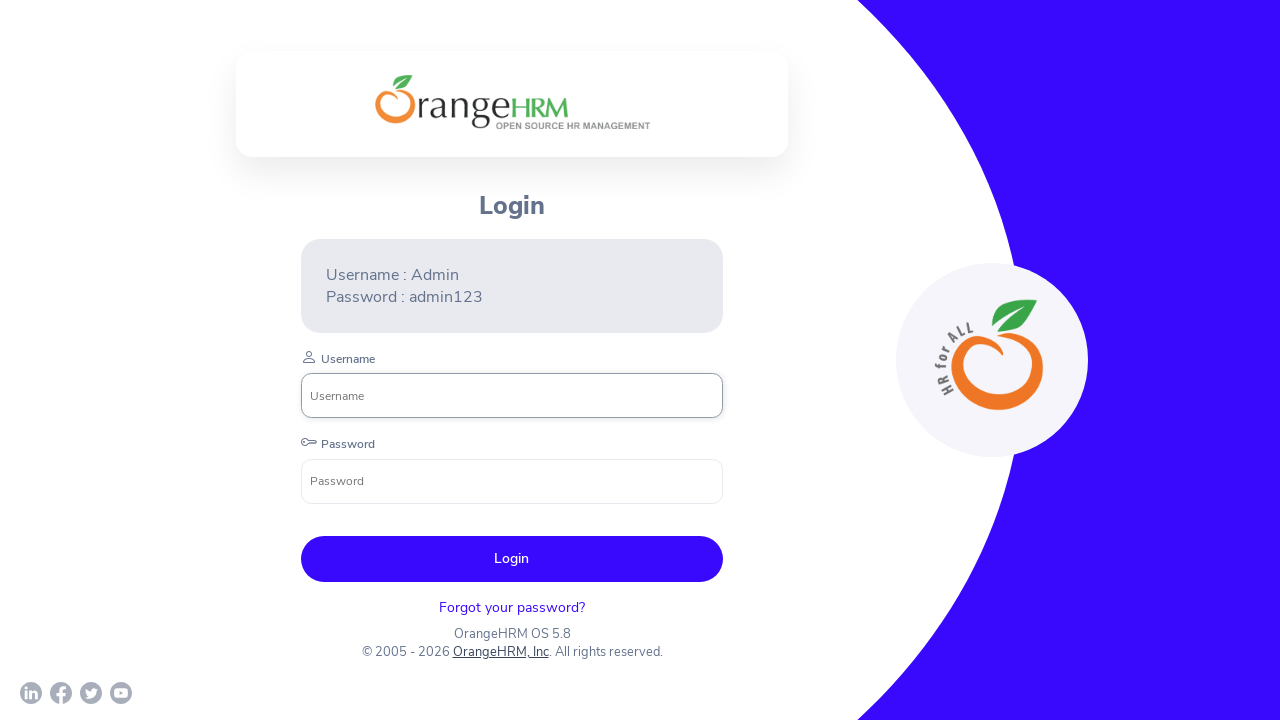